Tests a button click interaction and verifies that a success message appears after clicking

Starting URL: http://suninjuly.github.io/wait2.html

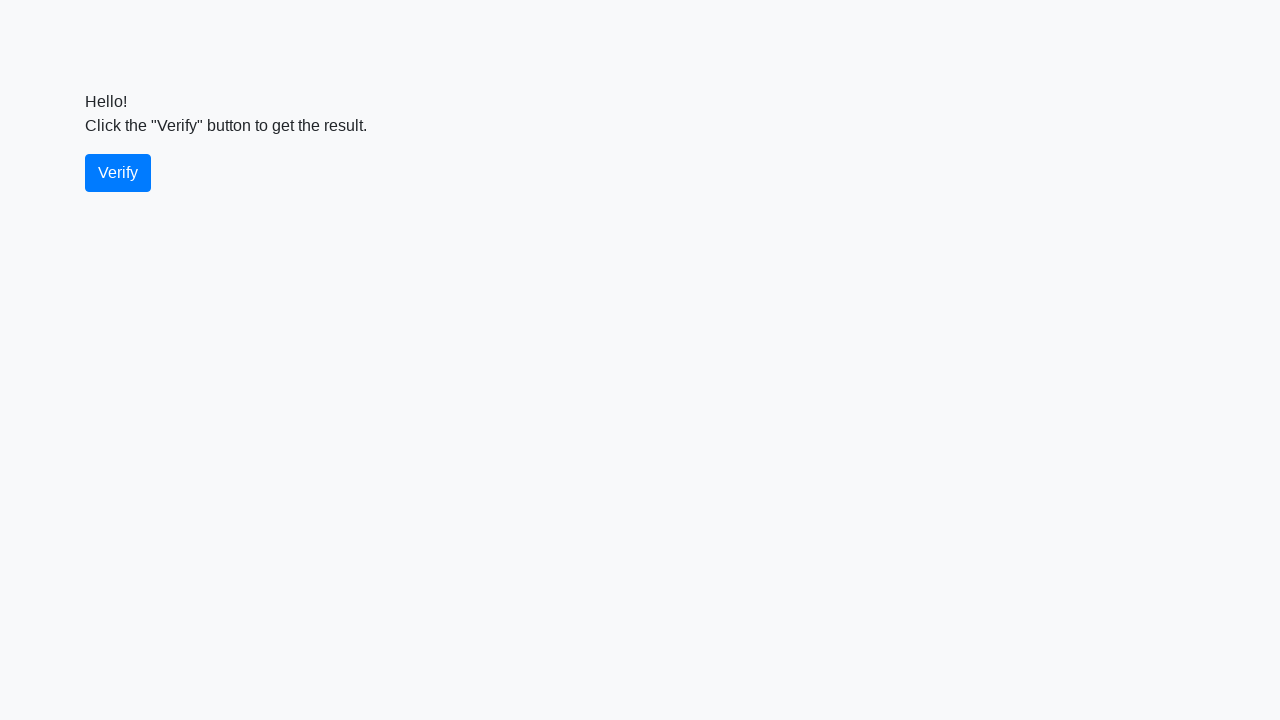

Clicked the verify button at (118, 173) on #verify
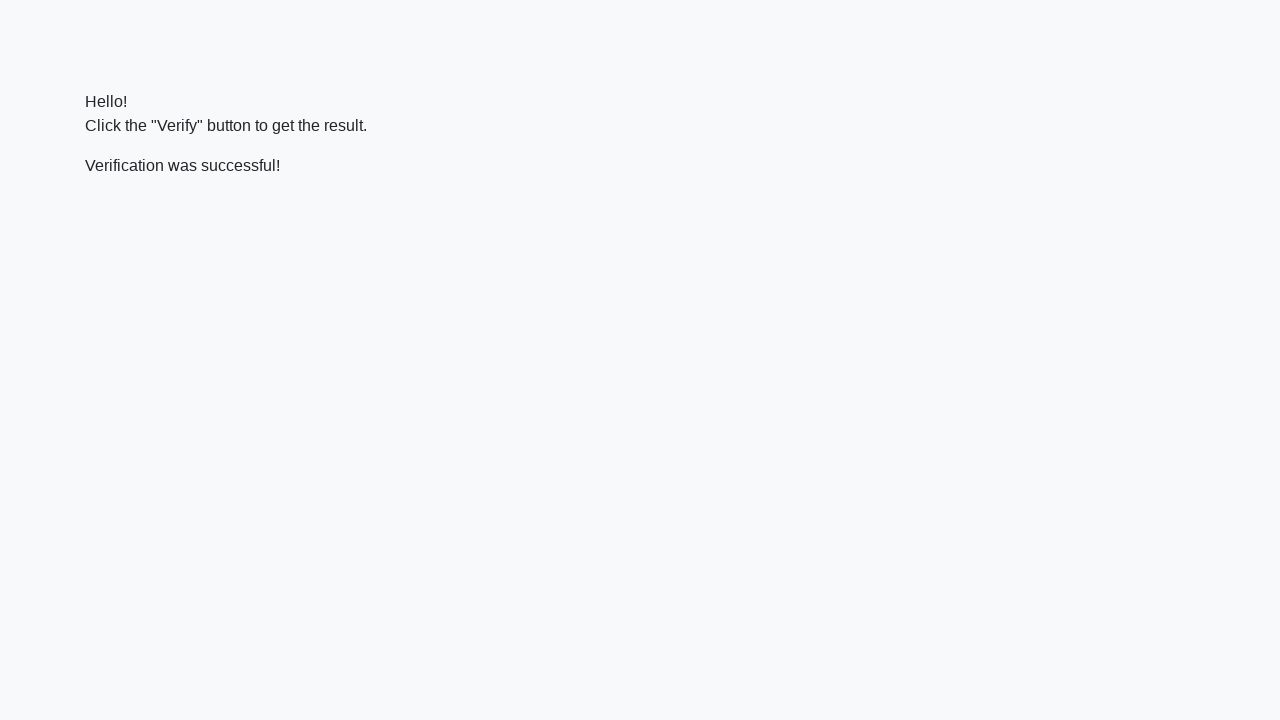

Located the verify message element
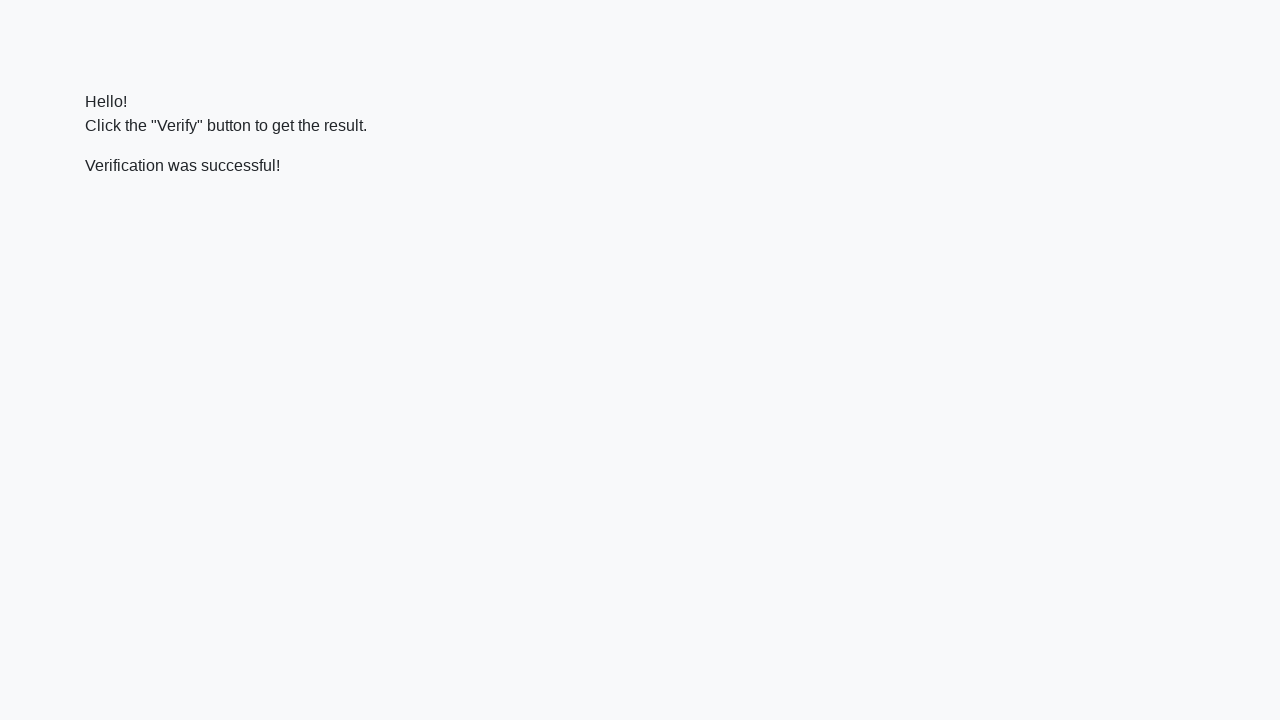

Success message became visible
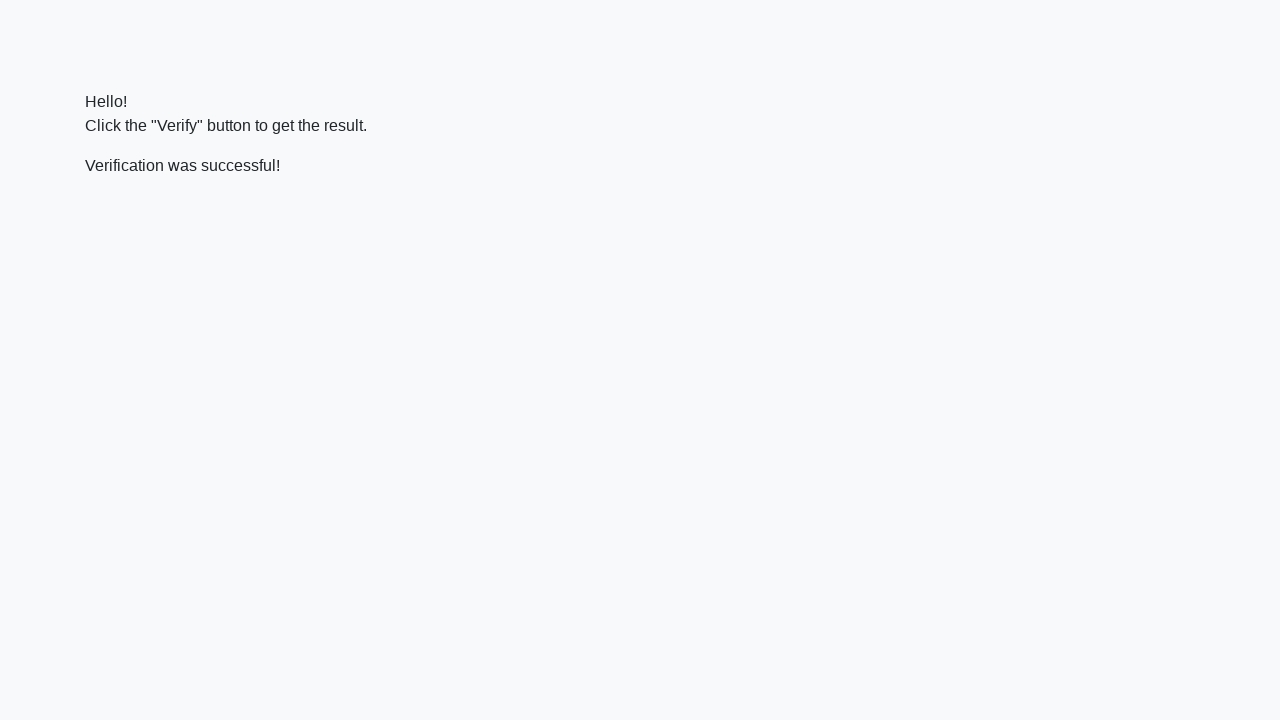

Verified that success message contains 'successful' text
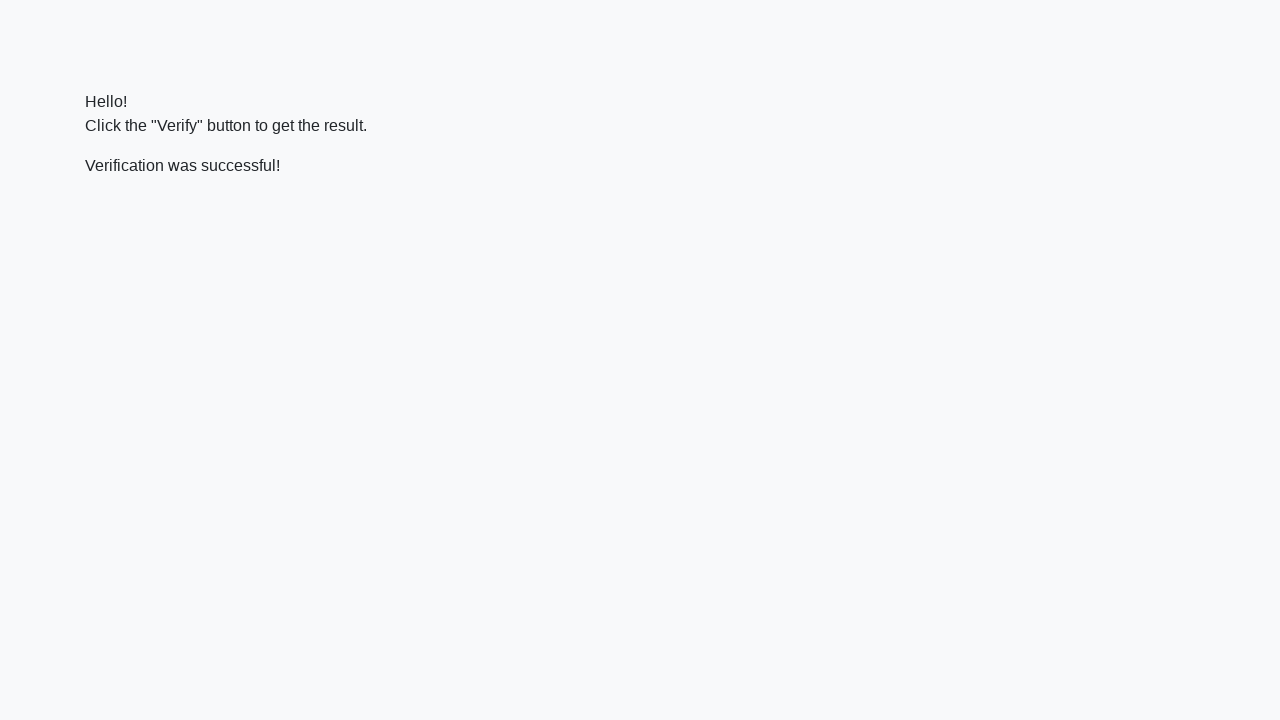

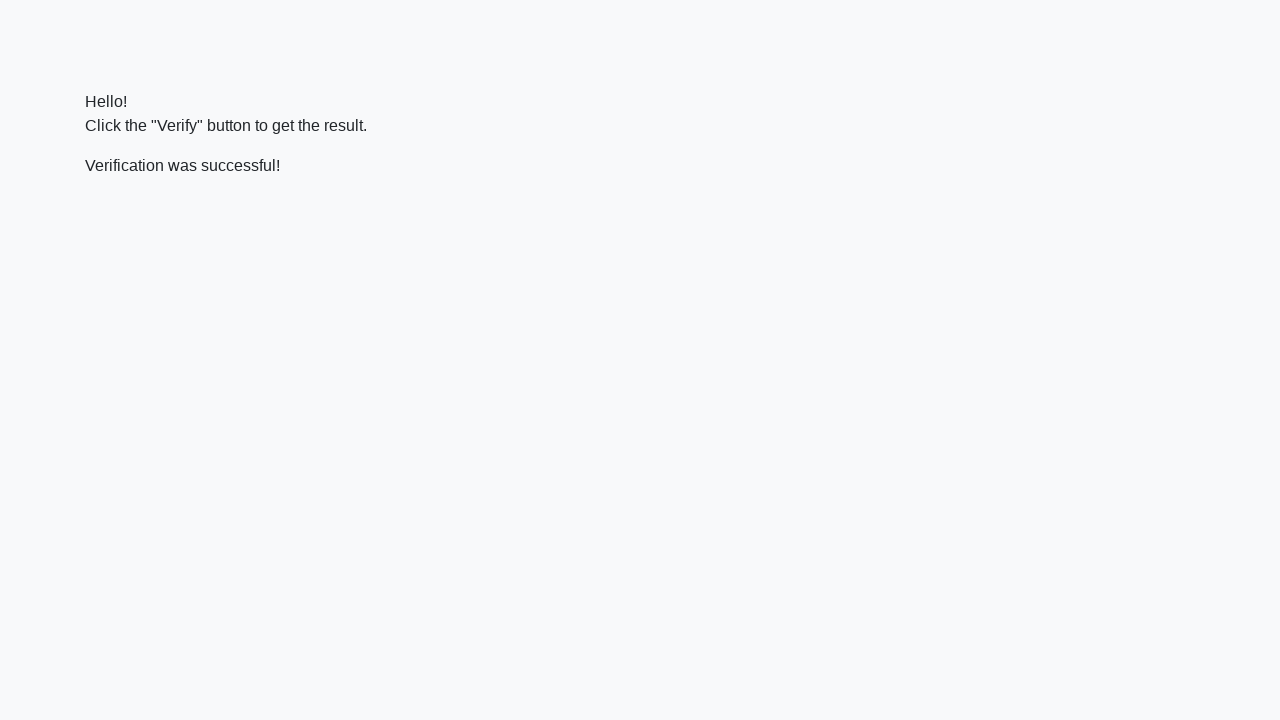